Tests clicking on the "Write to us" feedback button and verifies a modal dialog appears

Starting URL: https://www.simbirsoft.com/

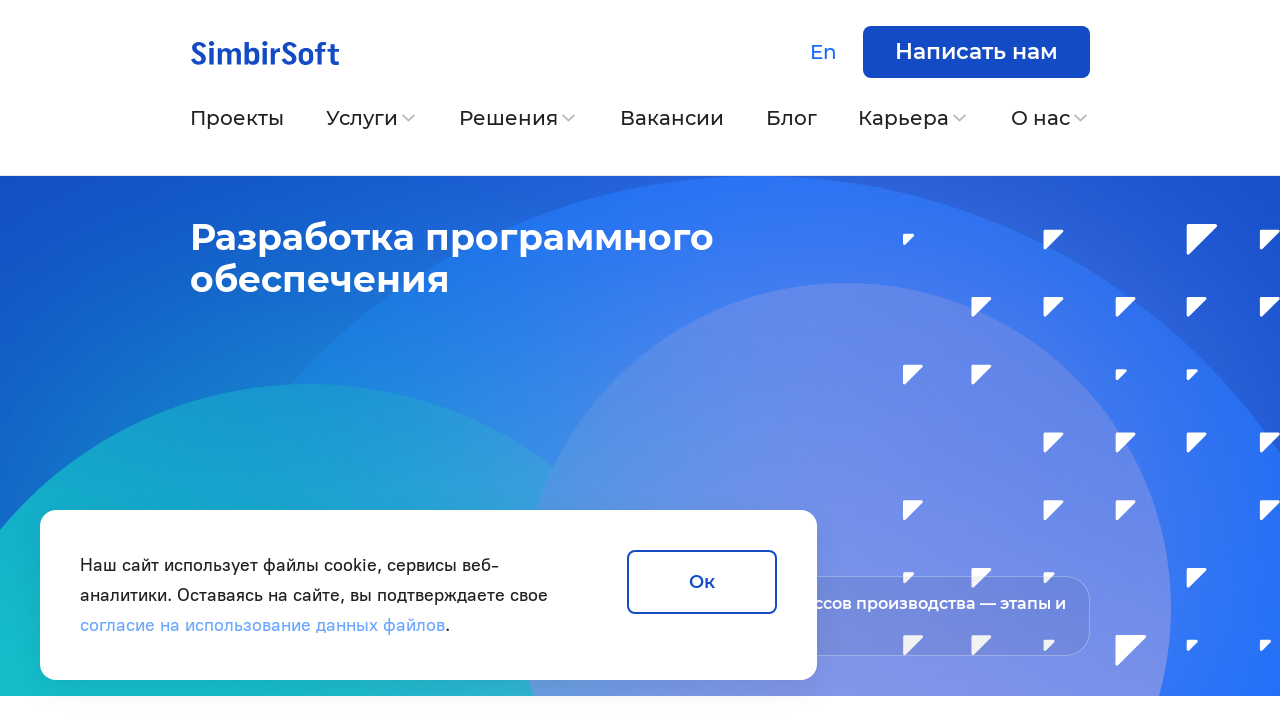

Write to us button is visible and ready
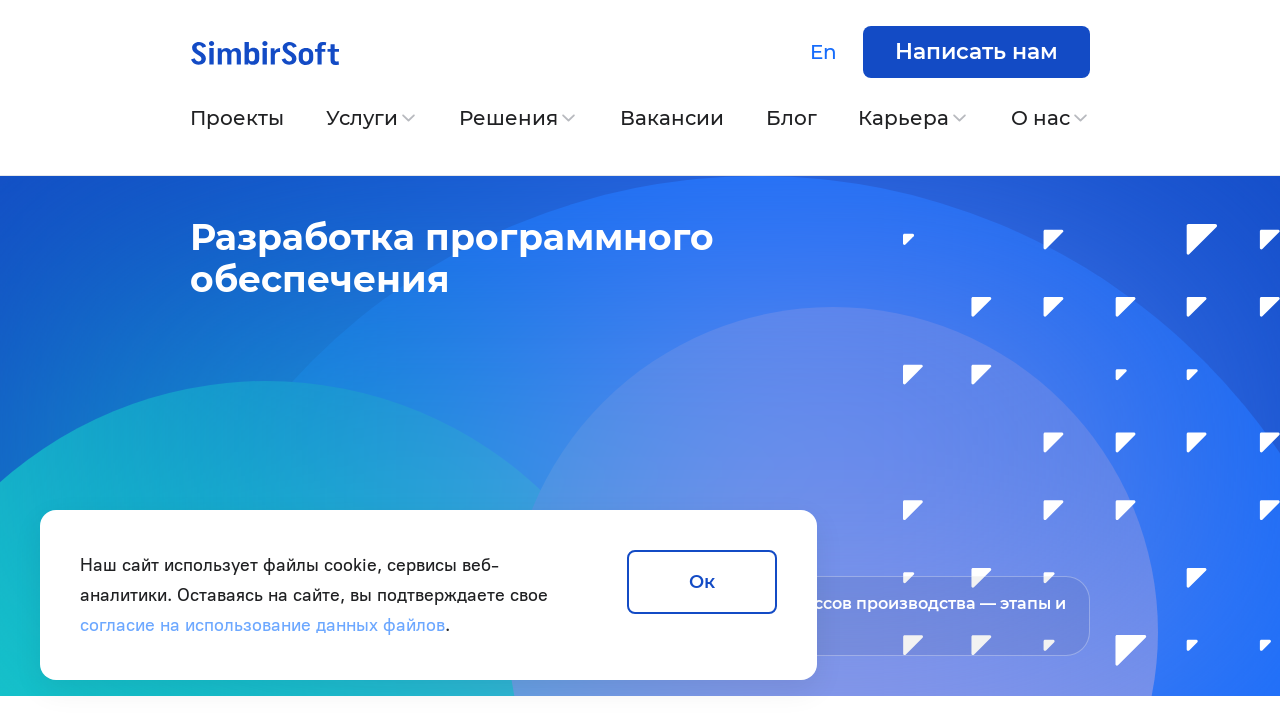

Clicked the Write to us feedback button at (976, 52) on a.gh-tools-feedback.write-to-us
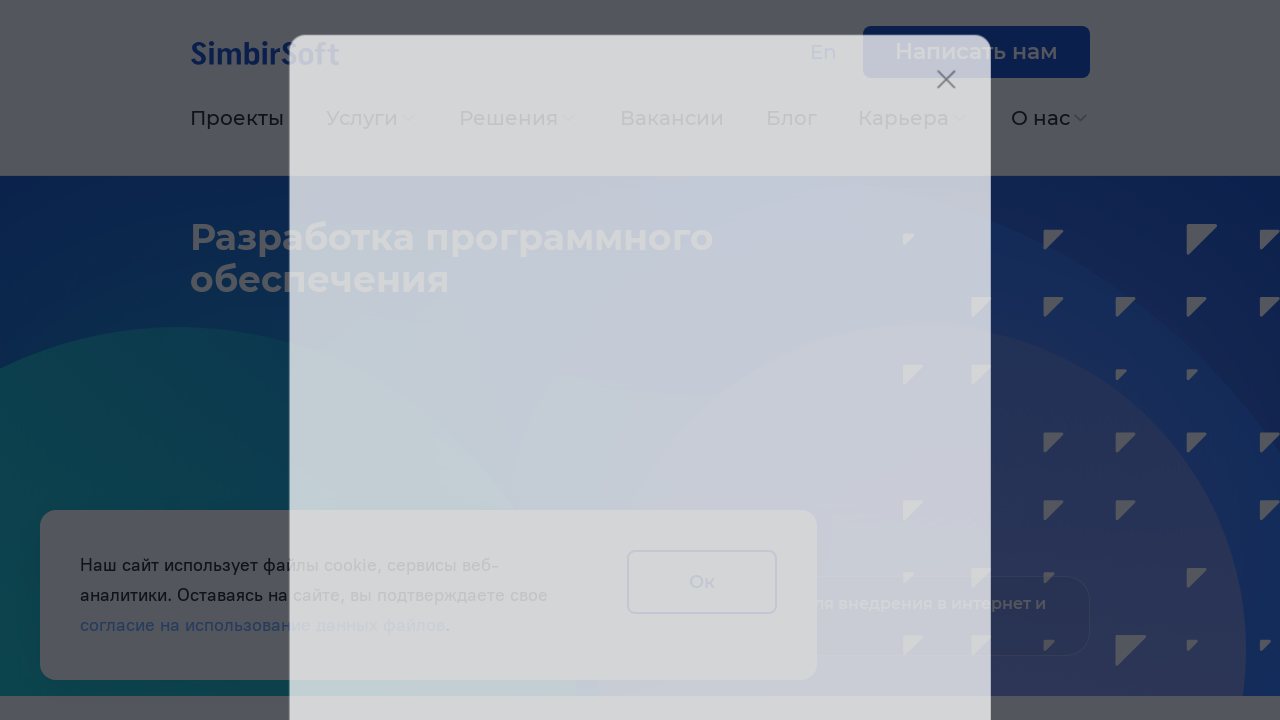

Feedback modal dialog appeared
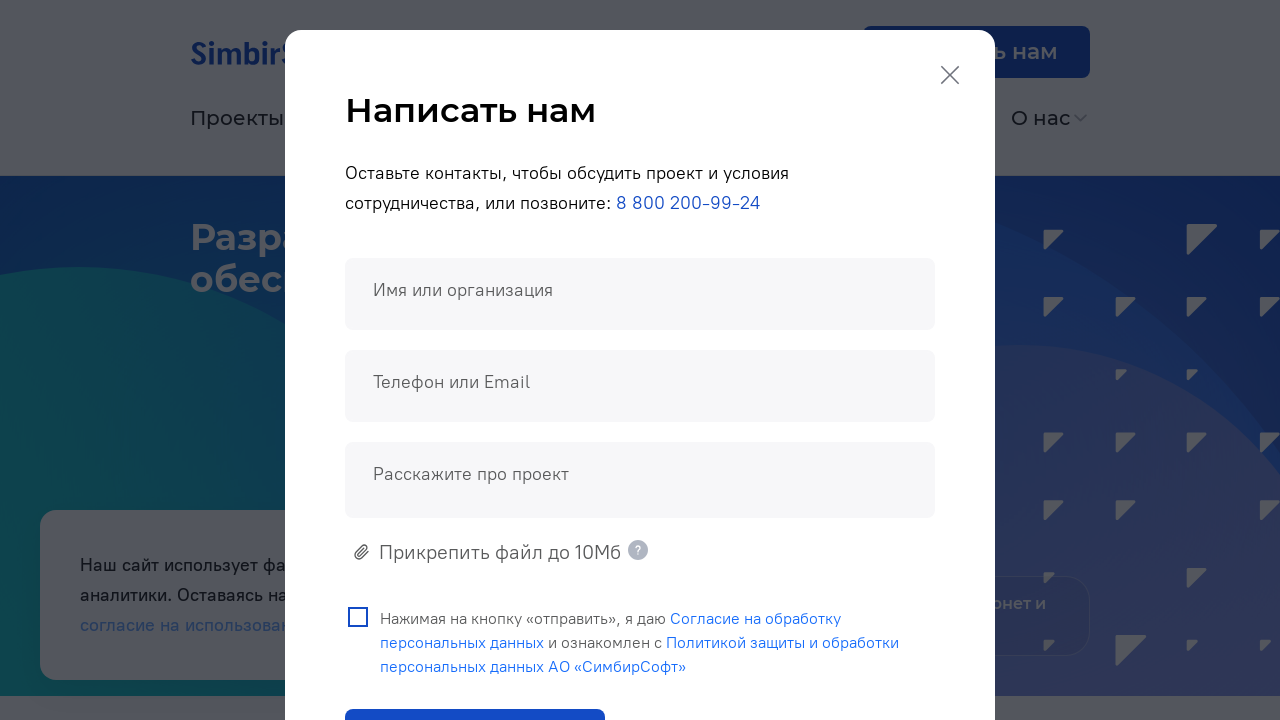

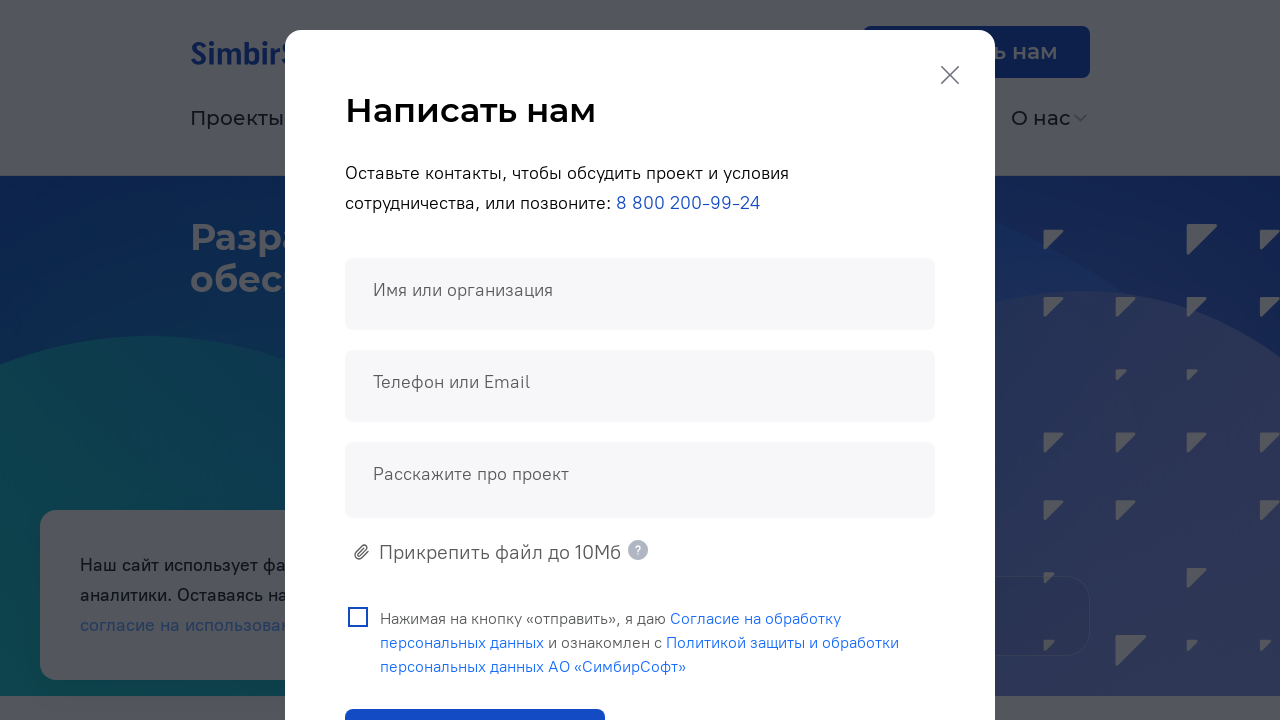